Navigates through jQuery UI demo pages, clicking on Draggable and Droppable links and interacting with iframe content

Starting URL: http://jqueryui.com/

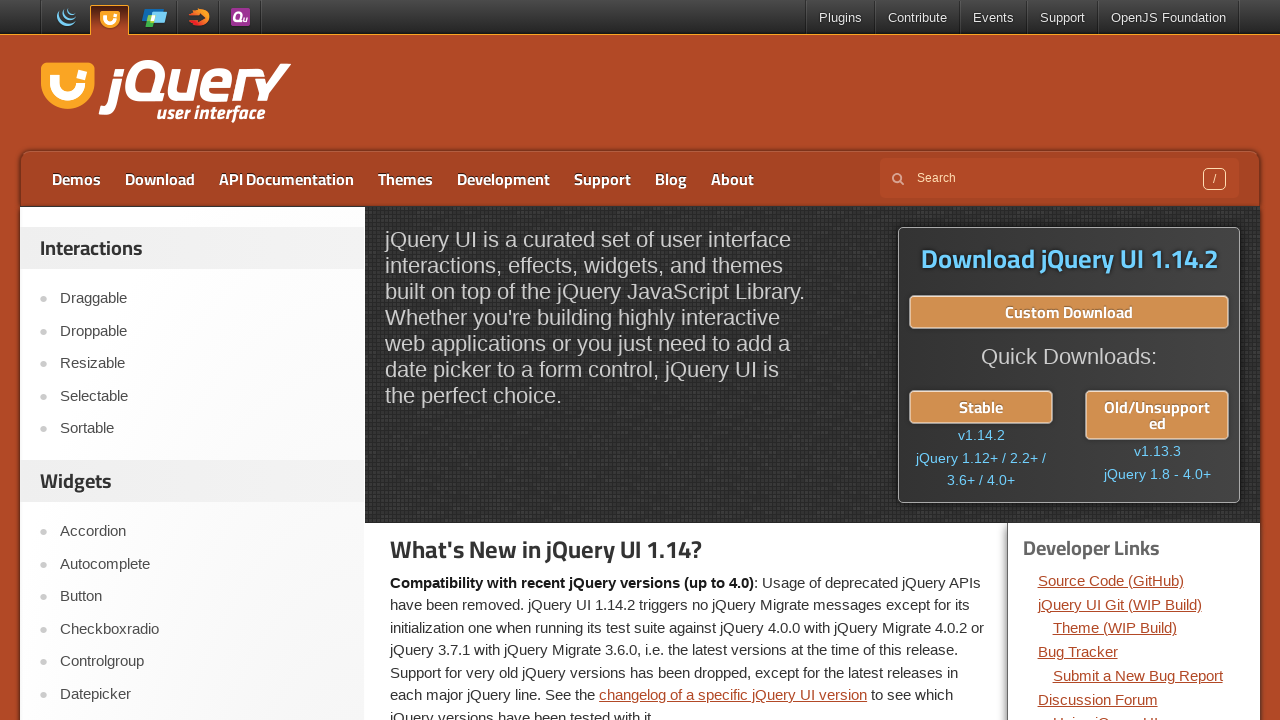

Clicked on Draggable link at (202, 299) on a:text('Draggable')
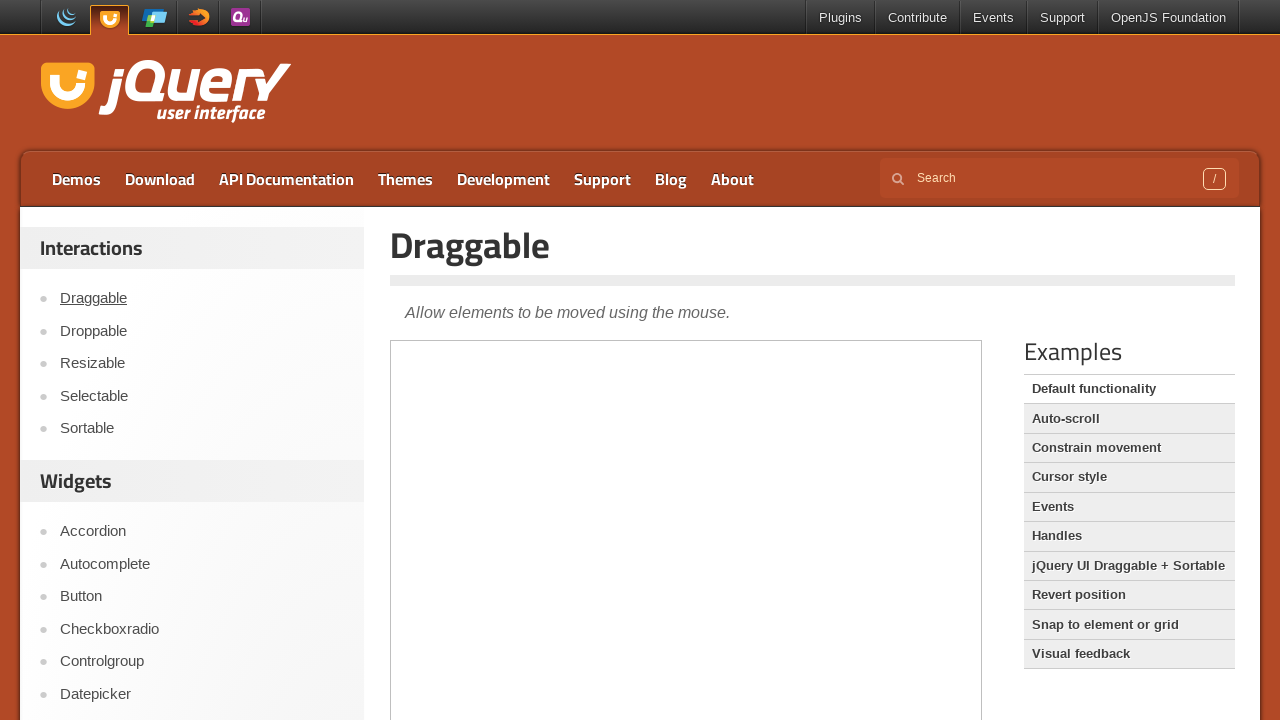

Retrieved text content from draggable element in iframe: 
	Drag me around

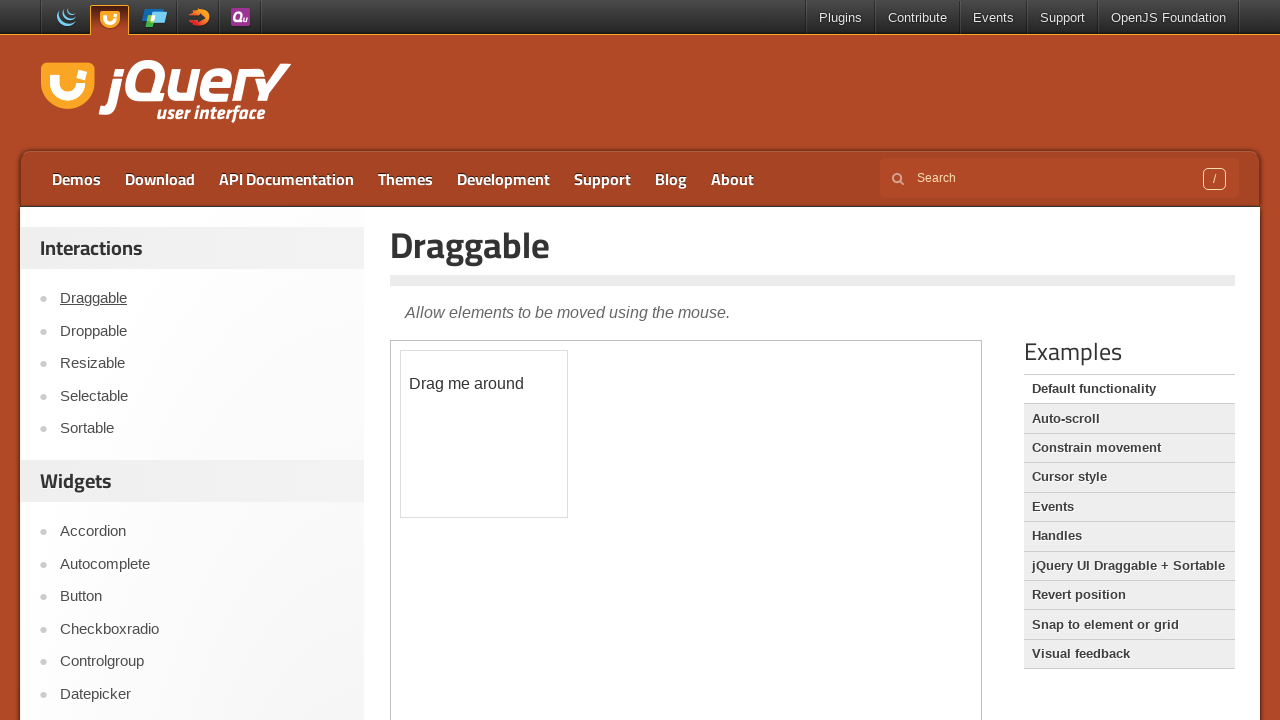

Clicked on Droppable link and switched back to main context at (202, 331) on a:text('Droppable')
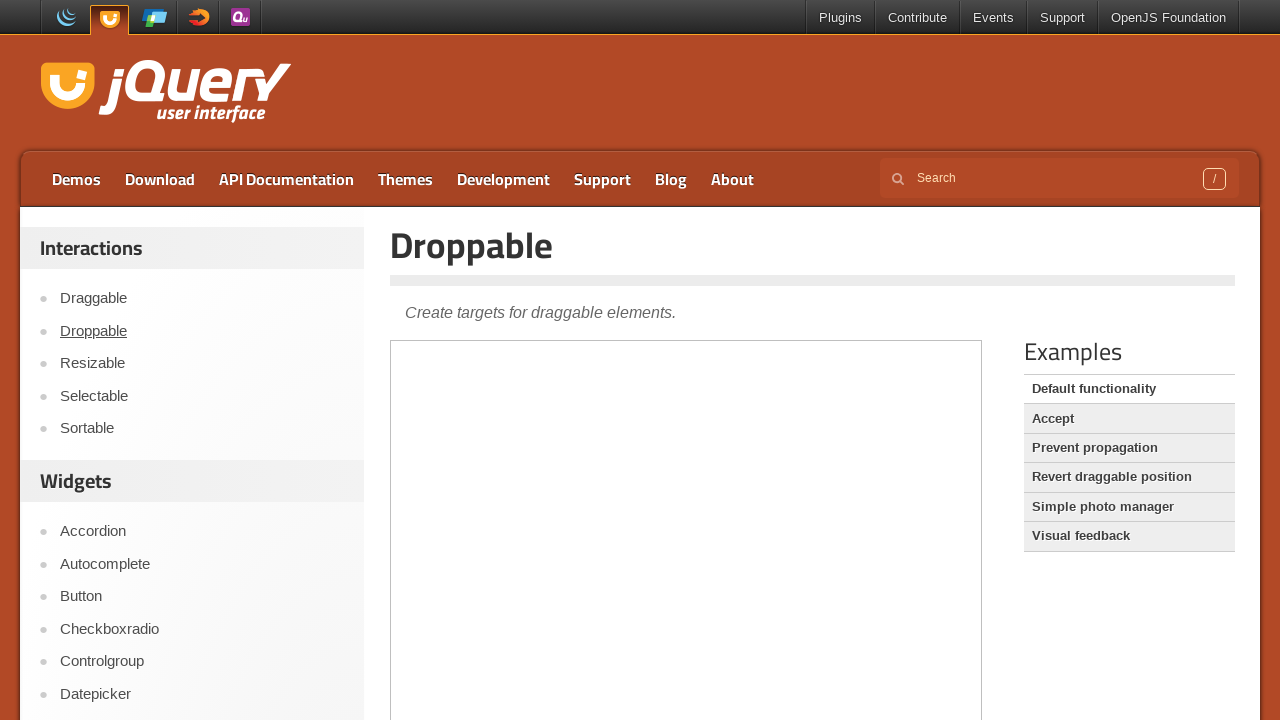

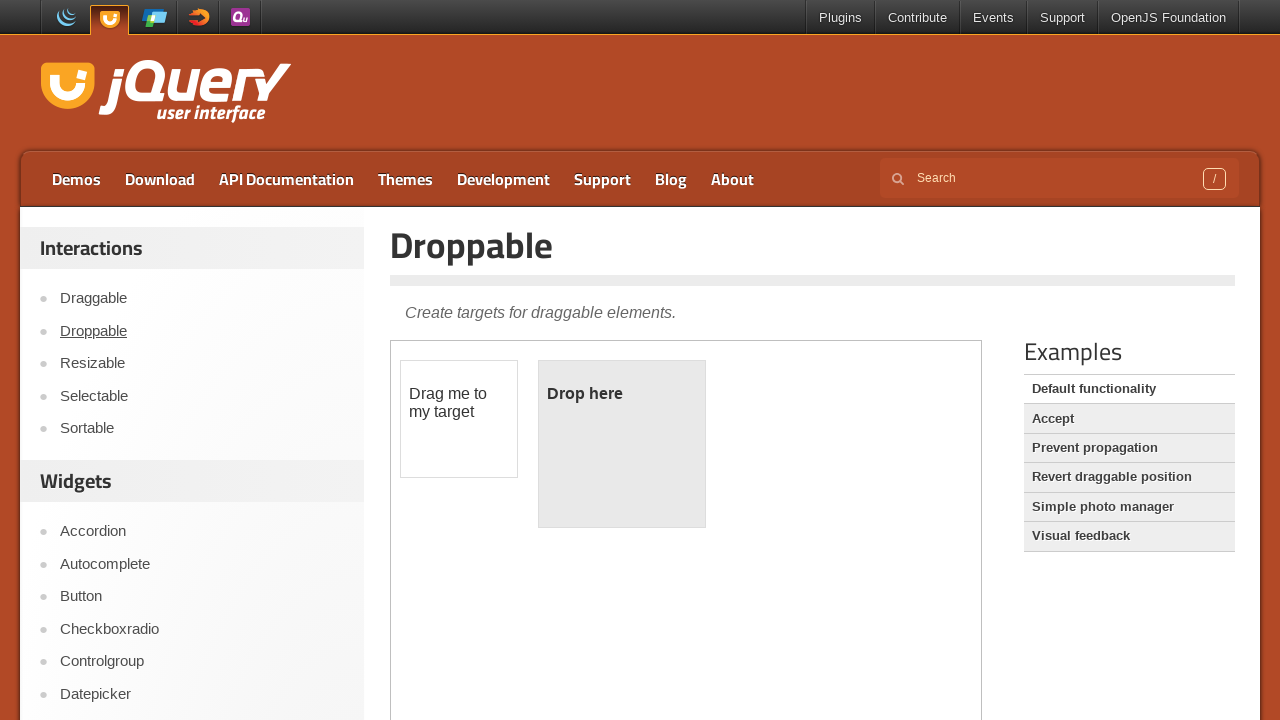